Navigates to the STFC Space ships section and verifies that ship links are displayed on the page

Starting URL: https://stfc.space/ships?f=$name=%26faction:-1%26igrade:-1%26irarity:-1%26page:1&s=$ascending:true%26sortBy:0

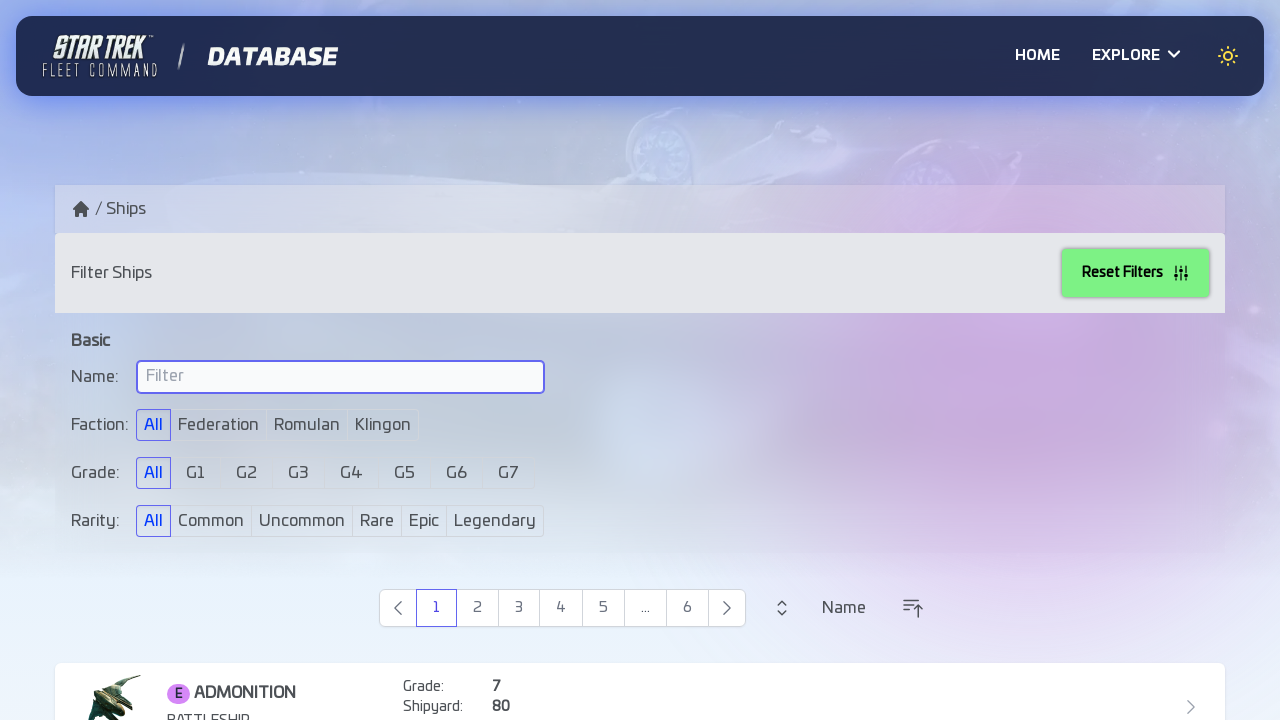

Waited for ship links to load on the STFC Space ships page
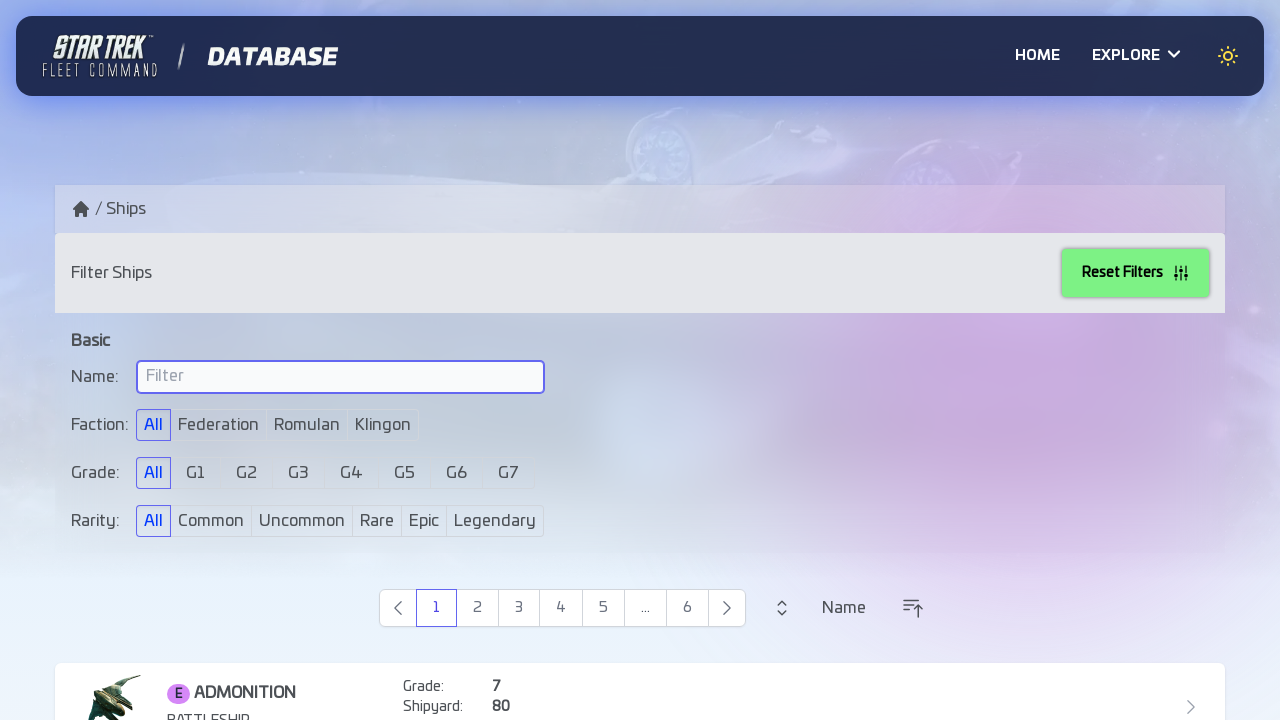

Clicked on the first ship link to navigate to ship detail page at (640, 676) on a[href^="/ships/"]:first-of-type
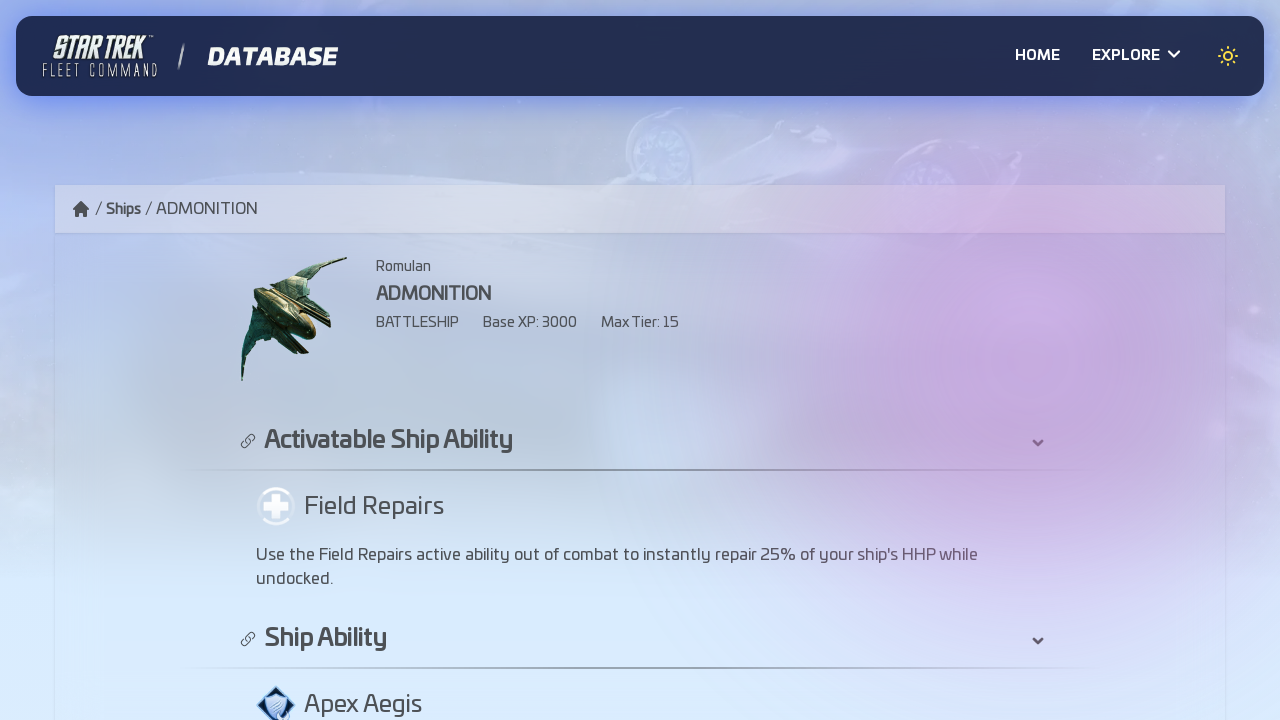

Waited for ship detail page to load and table data to be displayed
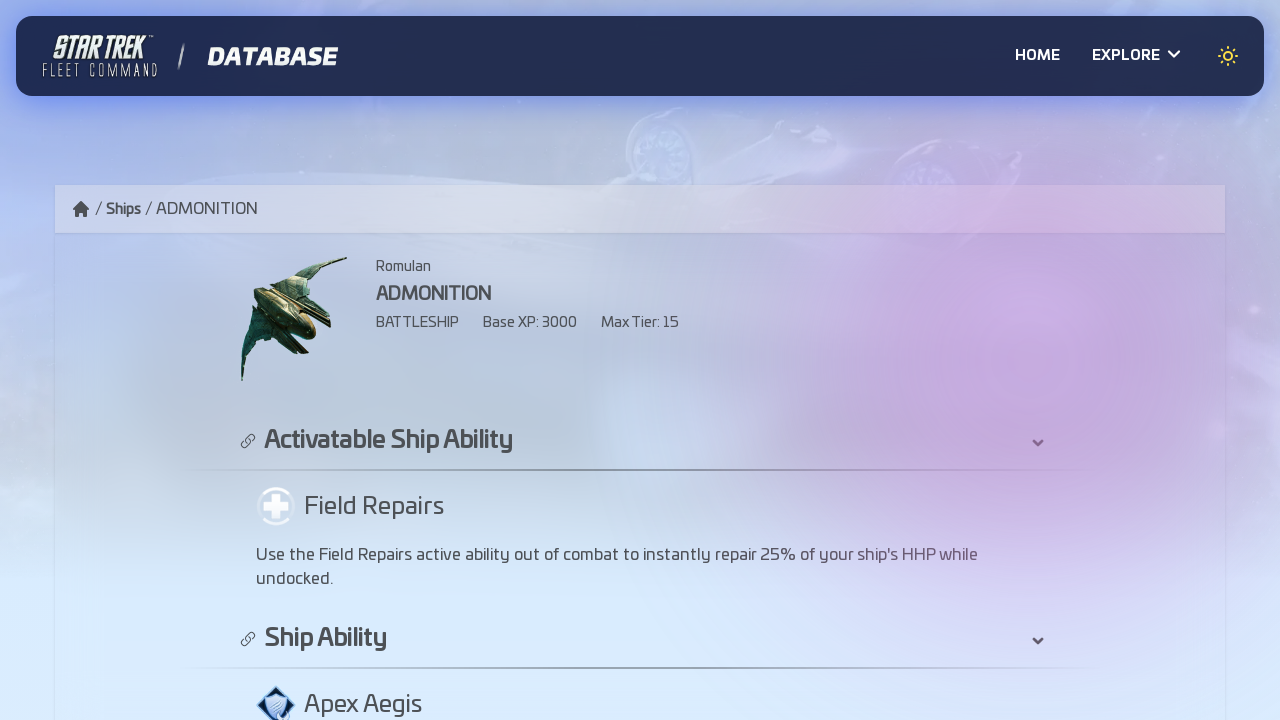

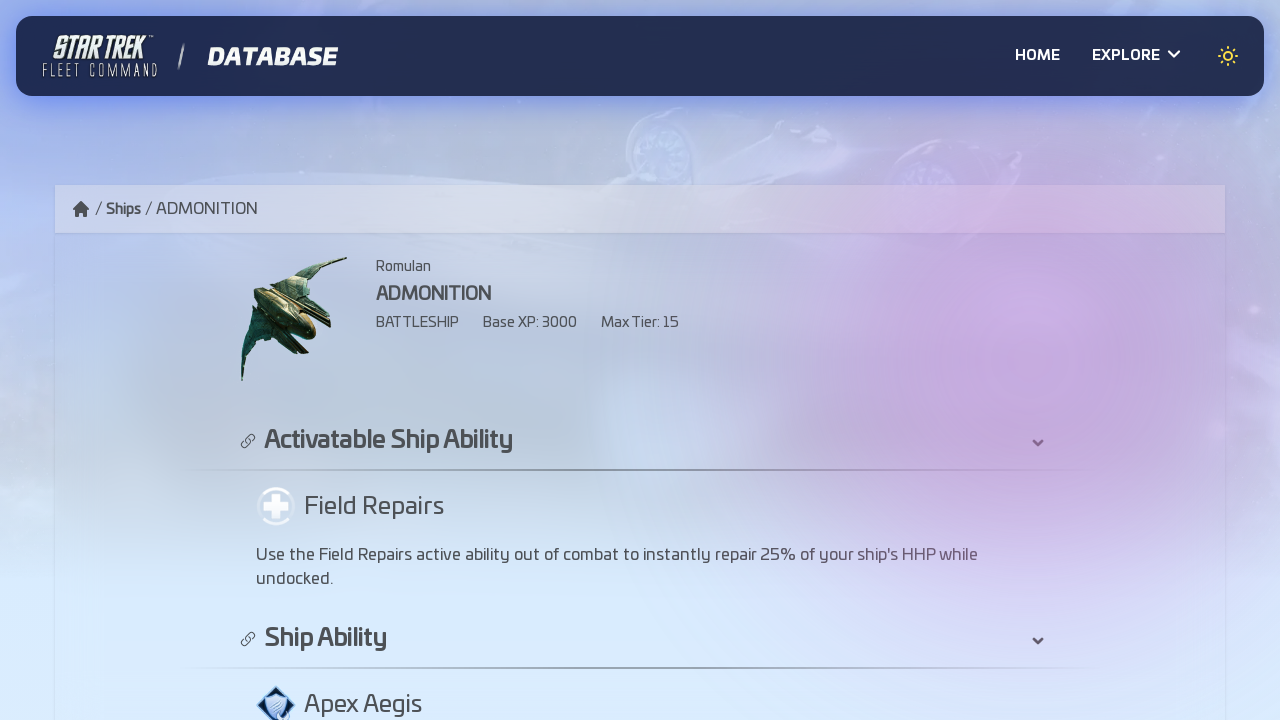